Tests a math challenge form by extracting a hidden value from an element's attribute, calculating the answer using a logarithmic formula, filling in the result, checking required checkboxes, and submitting the form.

Starting URL: http://suninjuly.github.io/get_attribute.html

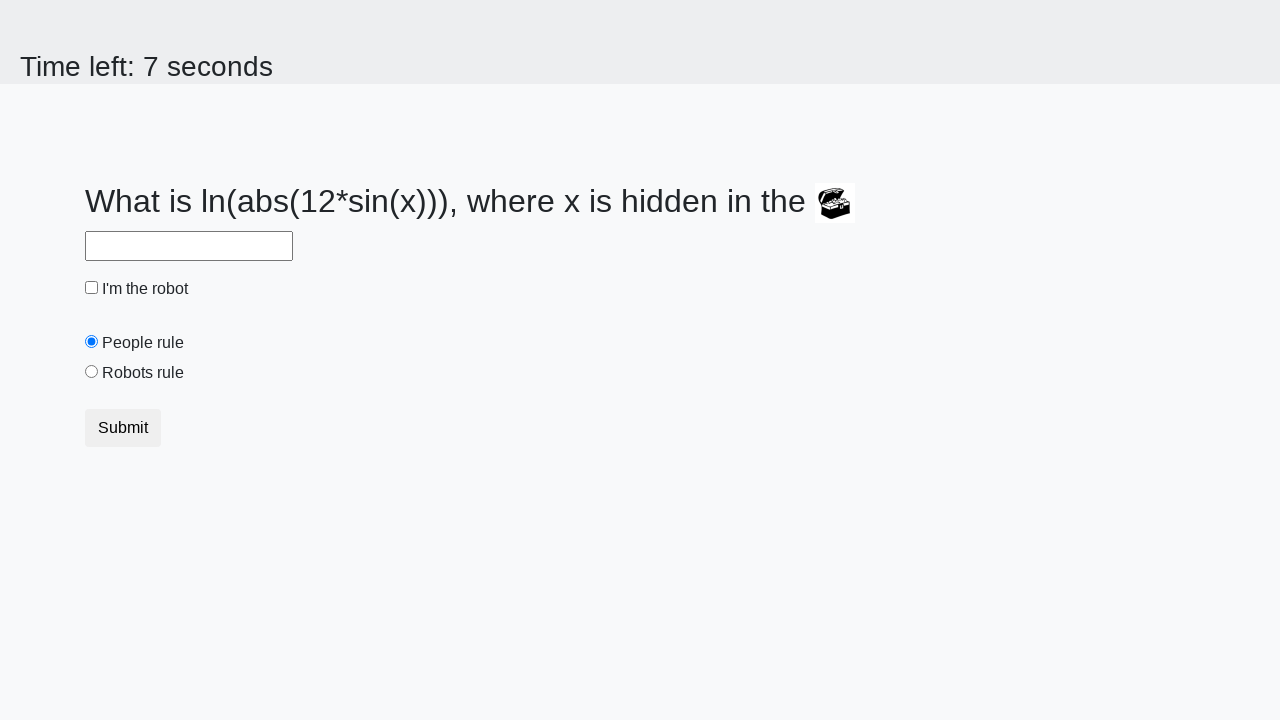

Located treasure element with hidden valuex attribute
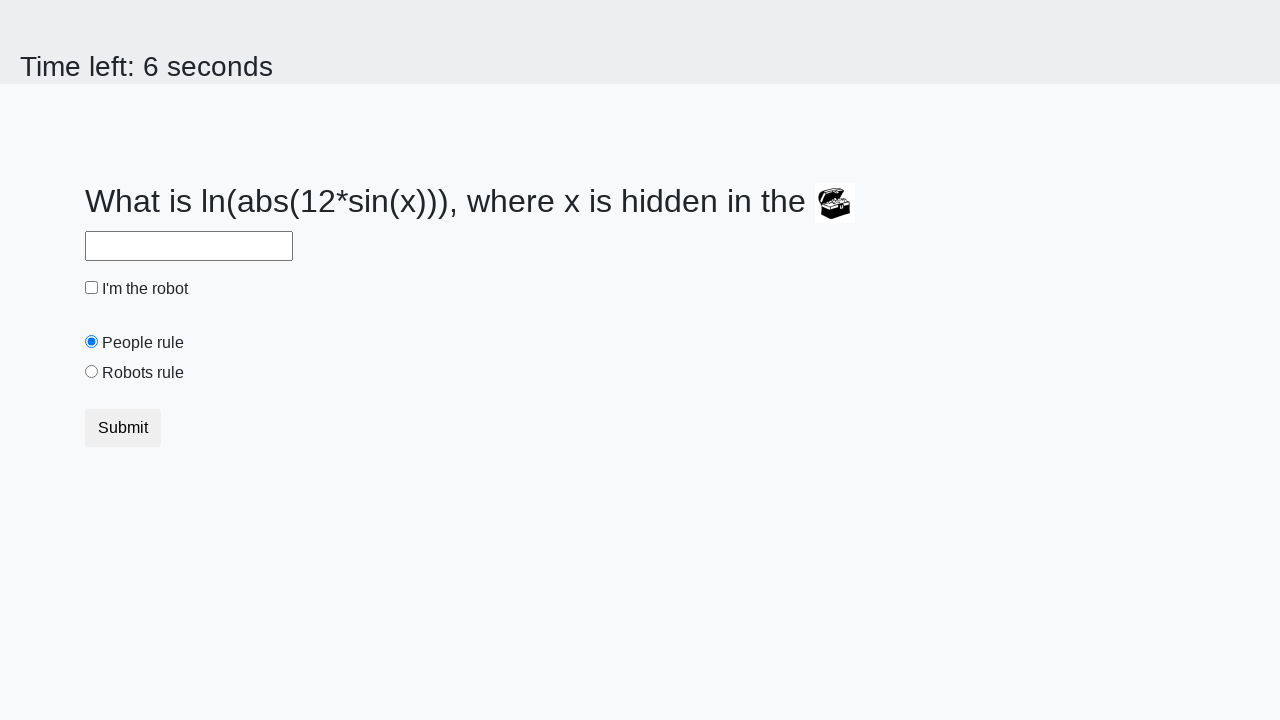

Extracted hidden valuex attribute: 676
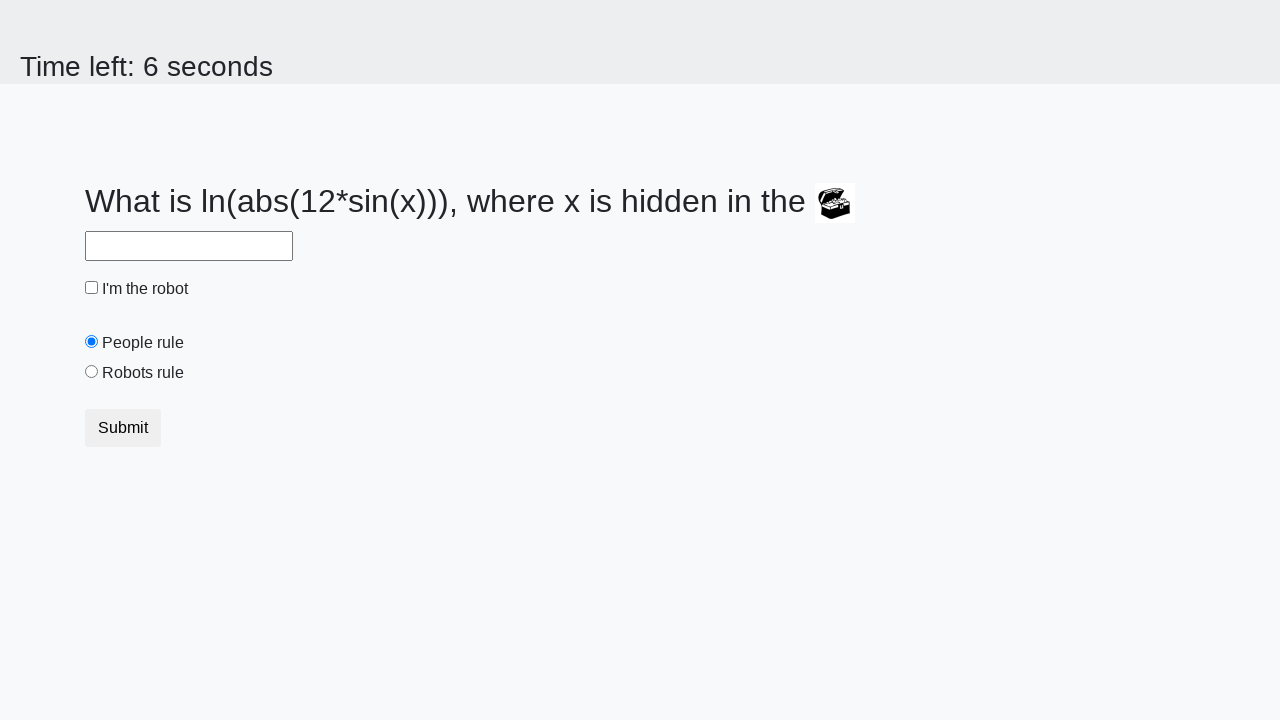

Calculated logarithmic formula result: 1.848392784580049
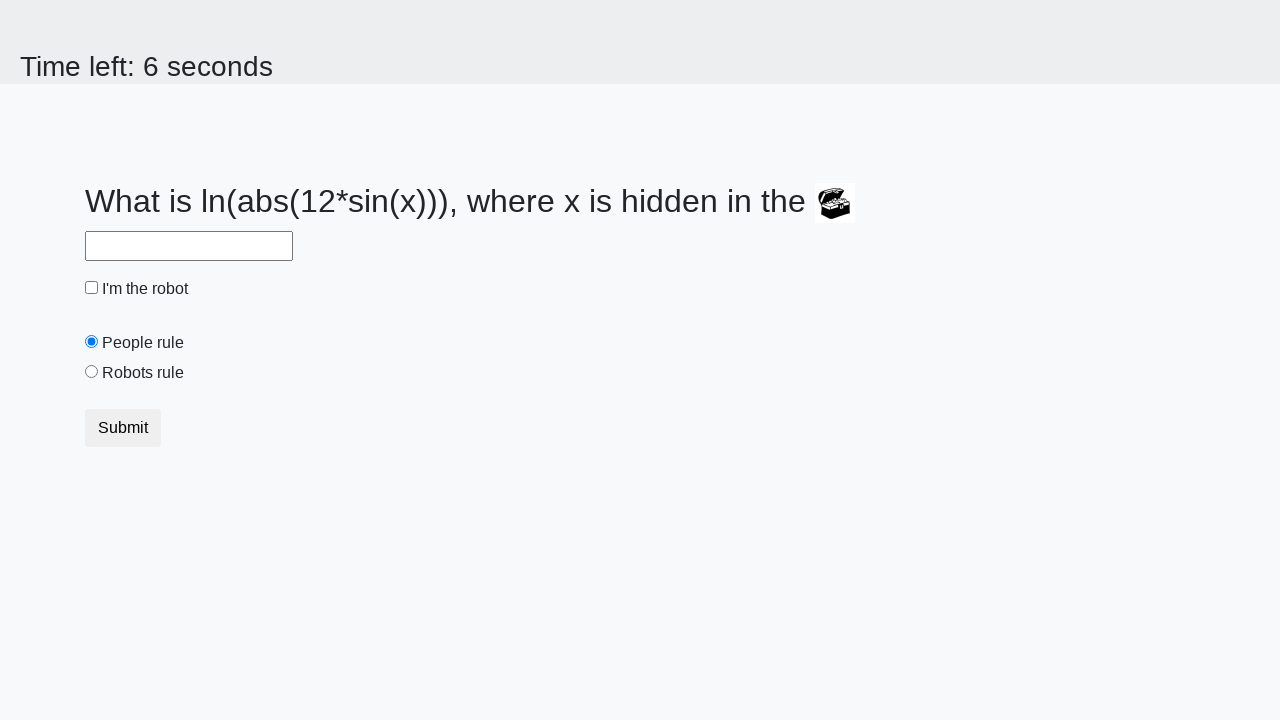

Filled answer field with calculated value on #answer
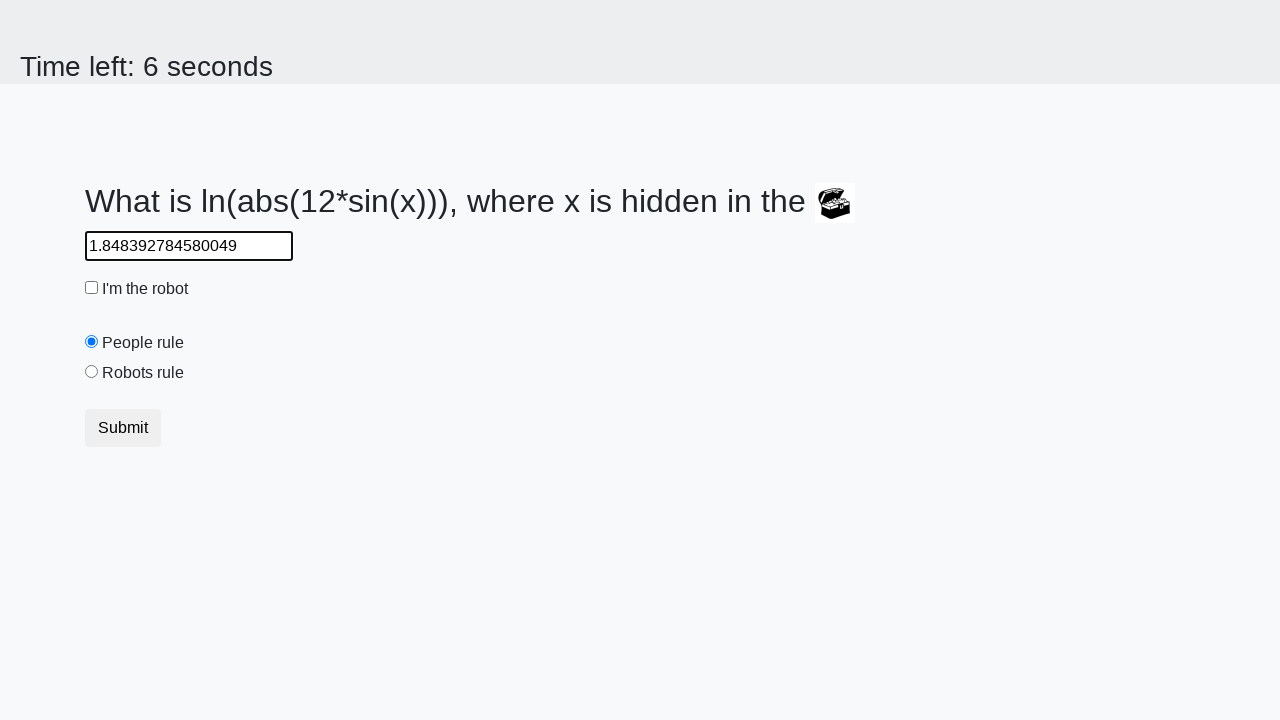

Checked the robot checkbox at (92, 288) on #robotCheckbox
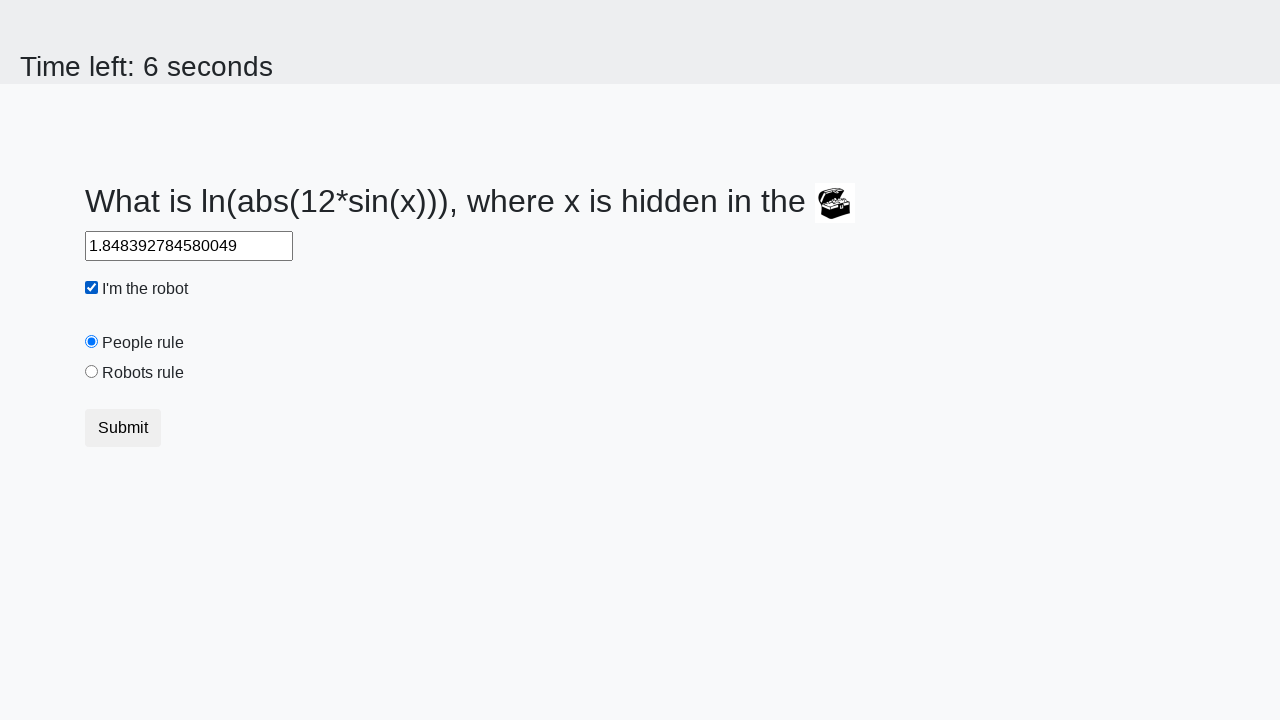

Checked the robots rule checkbox at (92, 372) on #robotsRule
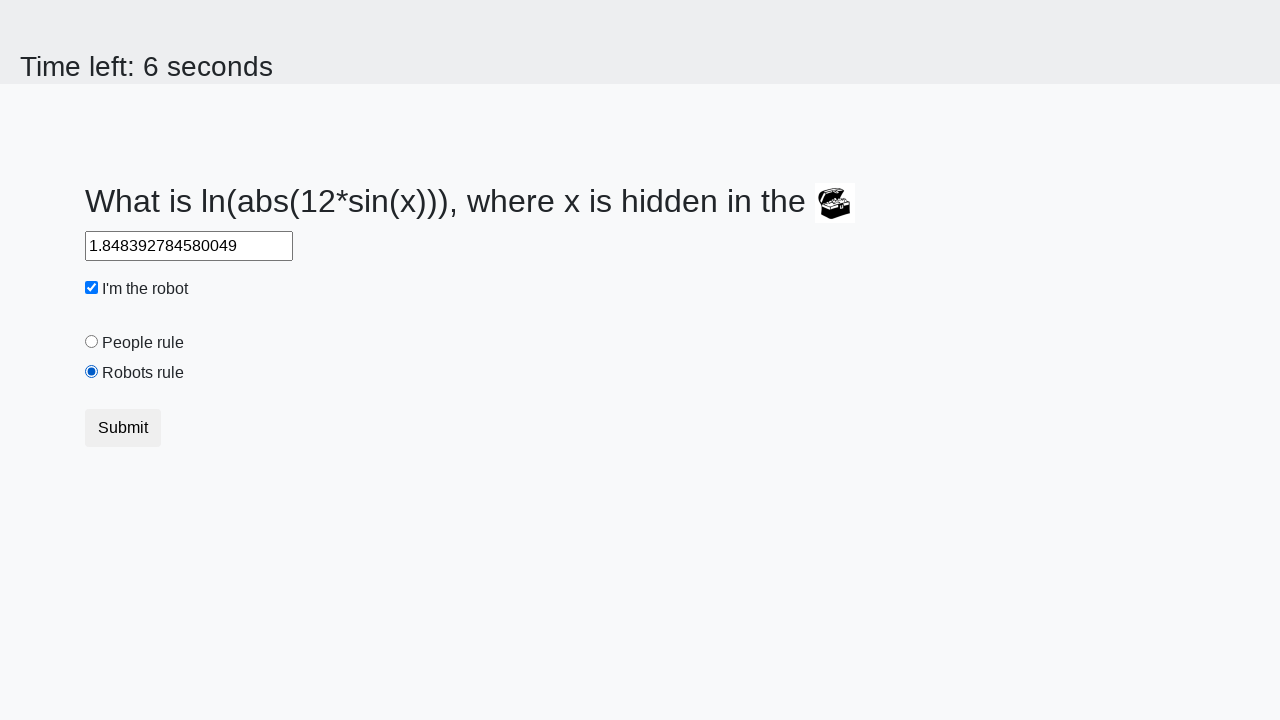

Submitted the math challenge form at (123, 428) on .btn.btn-default
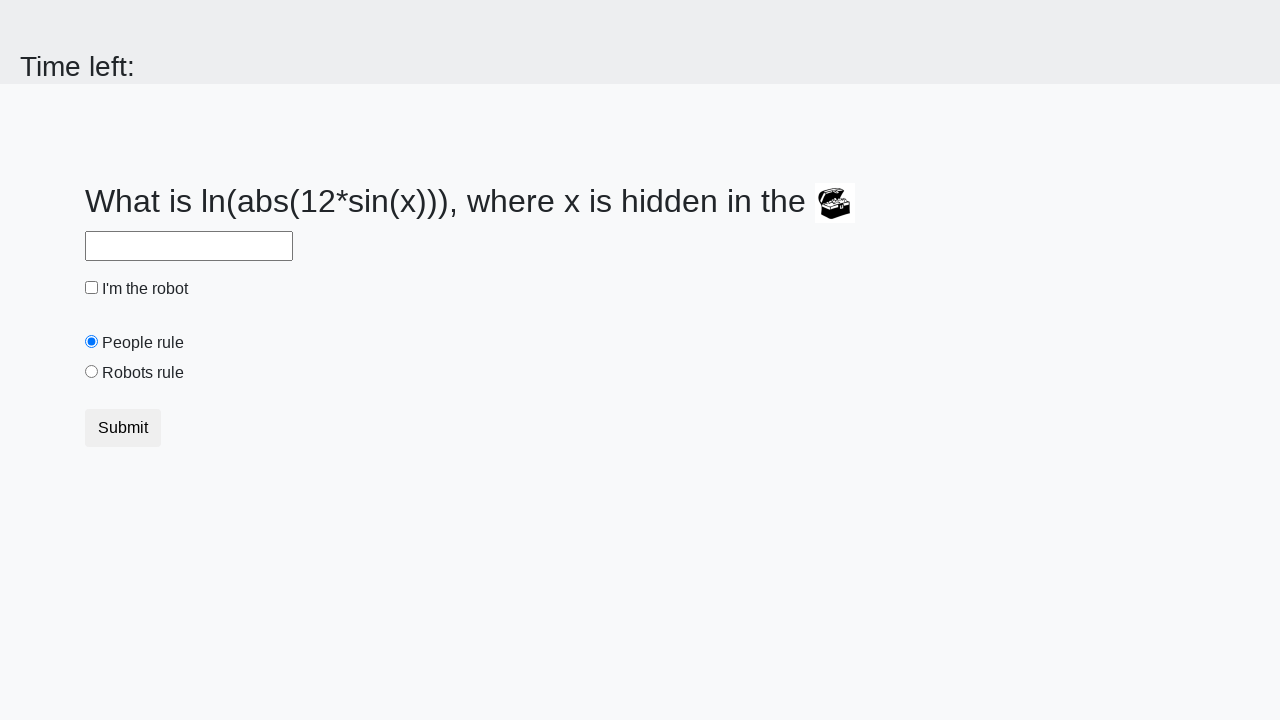

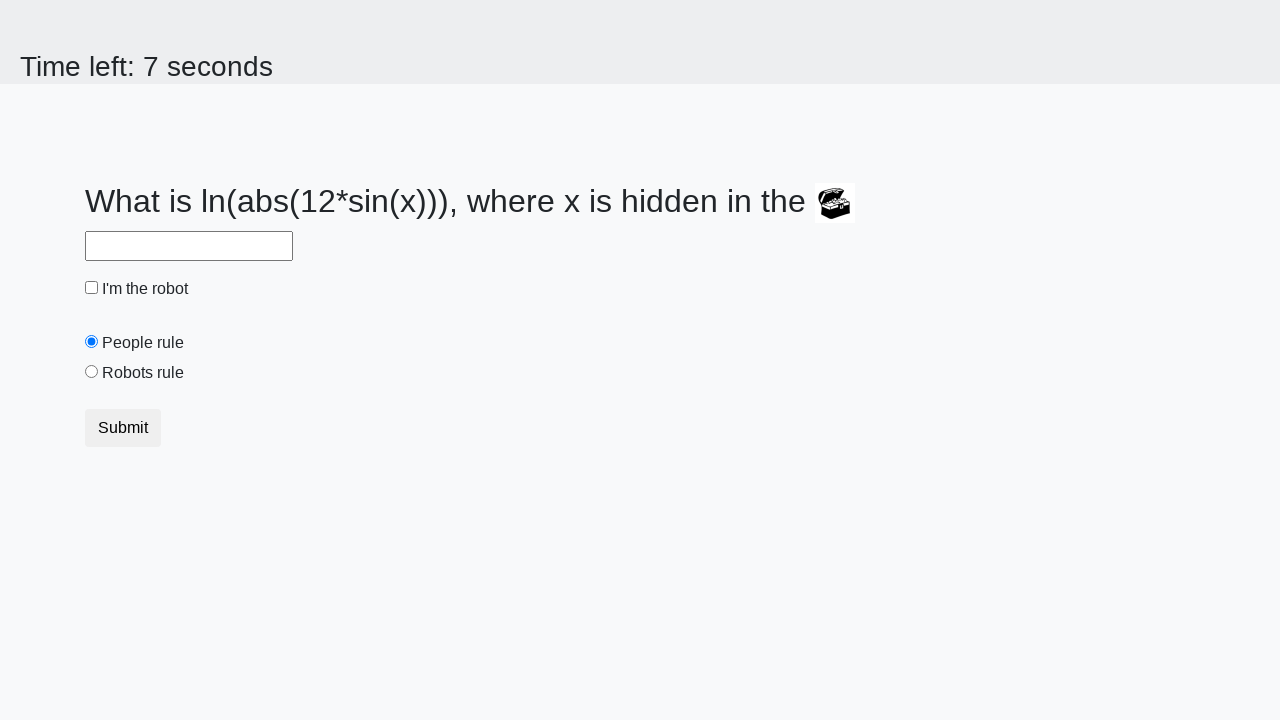